Tests keyboard actions on a text box form by filling user details, using keyboard shortcuts to select all, delete, copy and paste text between address fields

Starting URL: https://demoqa.com/text-box

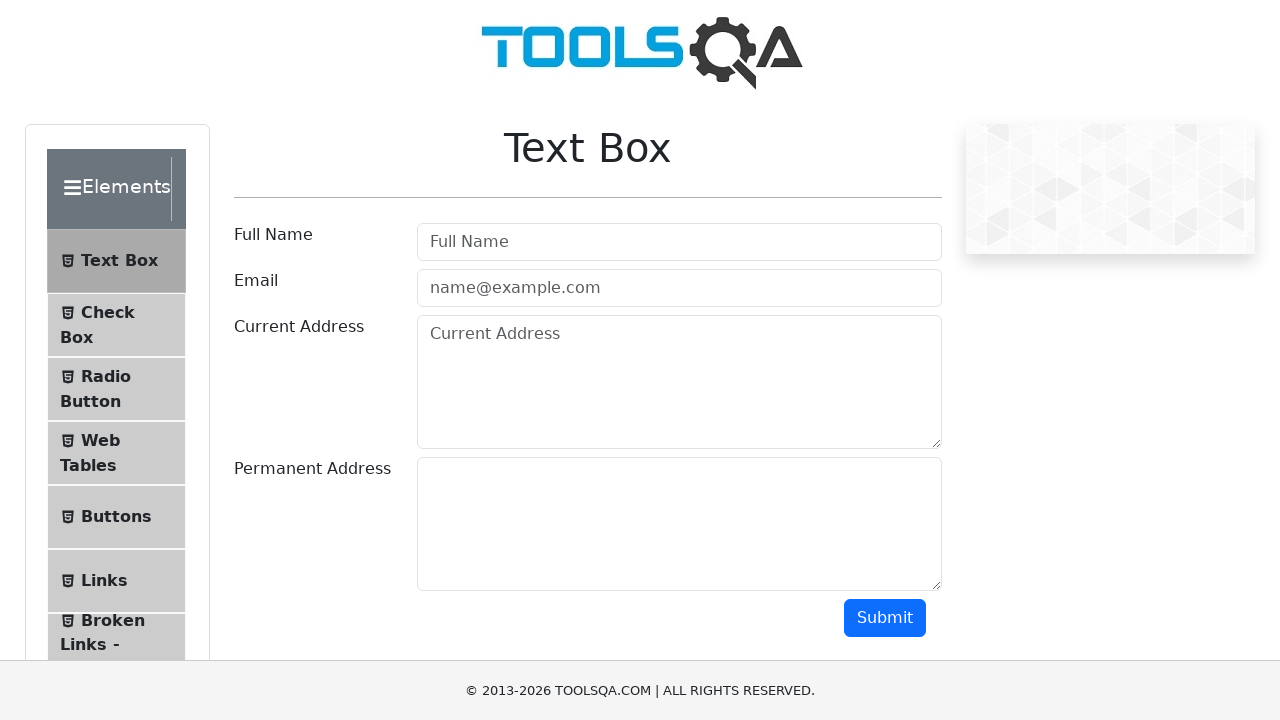

Filled username field with 'Santosh Kumar' on #userName
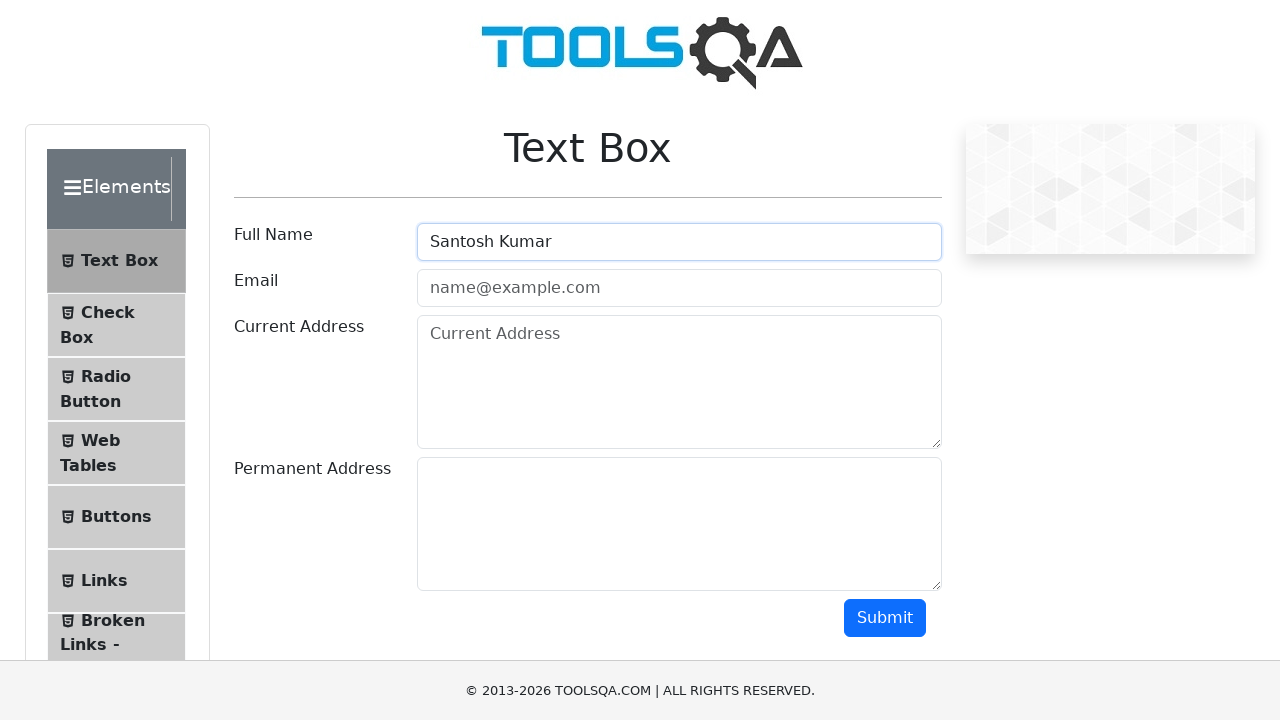

Filled email field with 'santoshkumar@techaxisgroup.com' on #userEmail
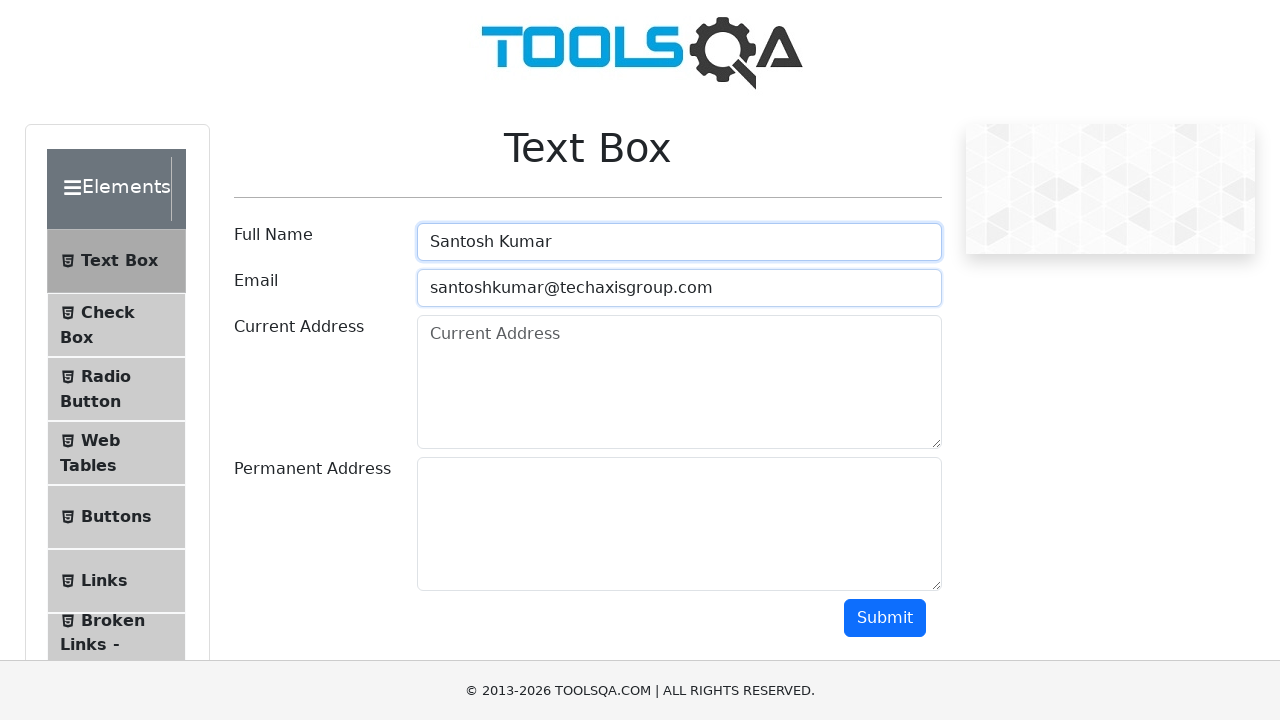

Filled current address field with 'Pune, India' on #currentAddress
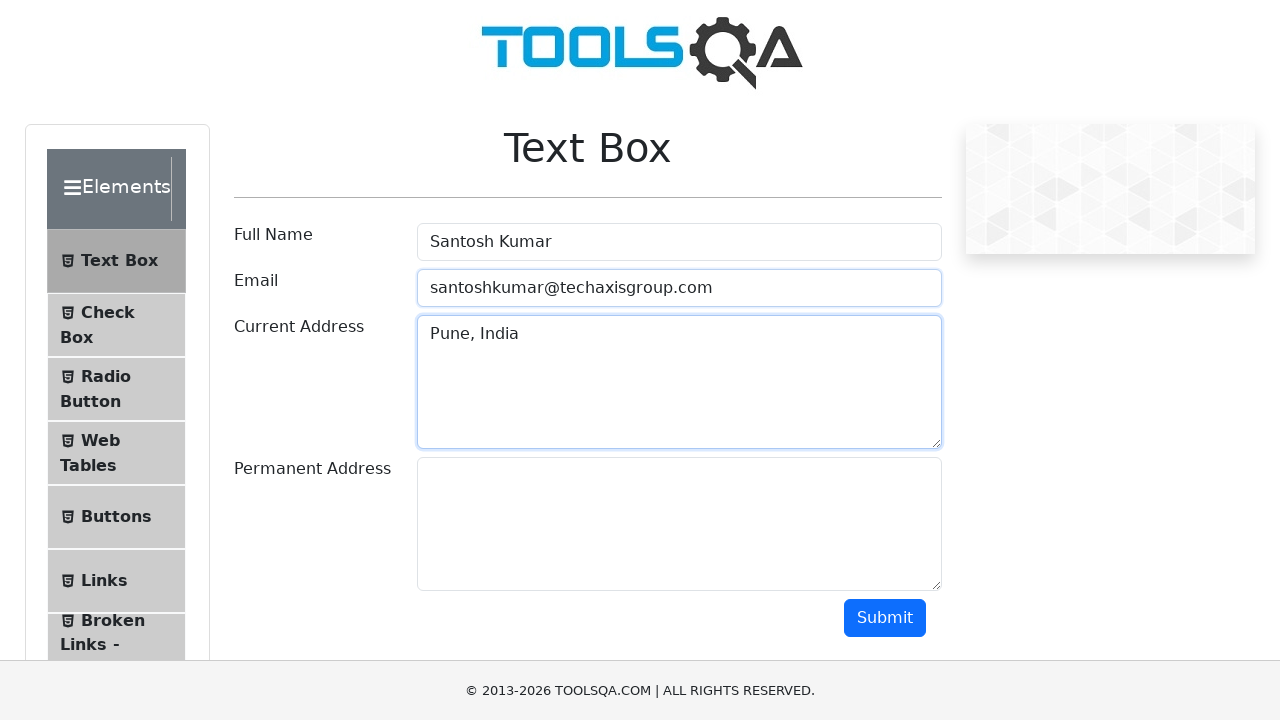

Clicked on current address field to focus at (679, 382) on #currentAddress
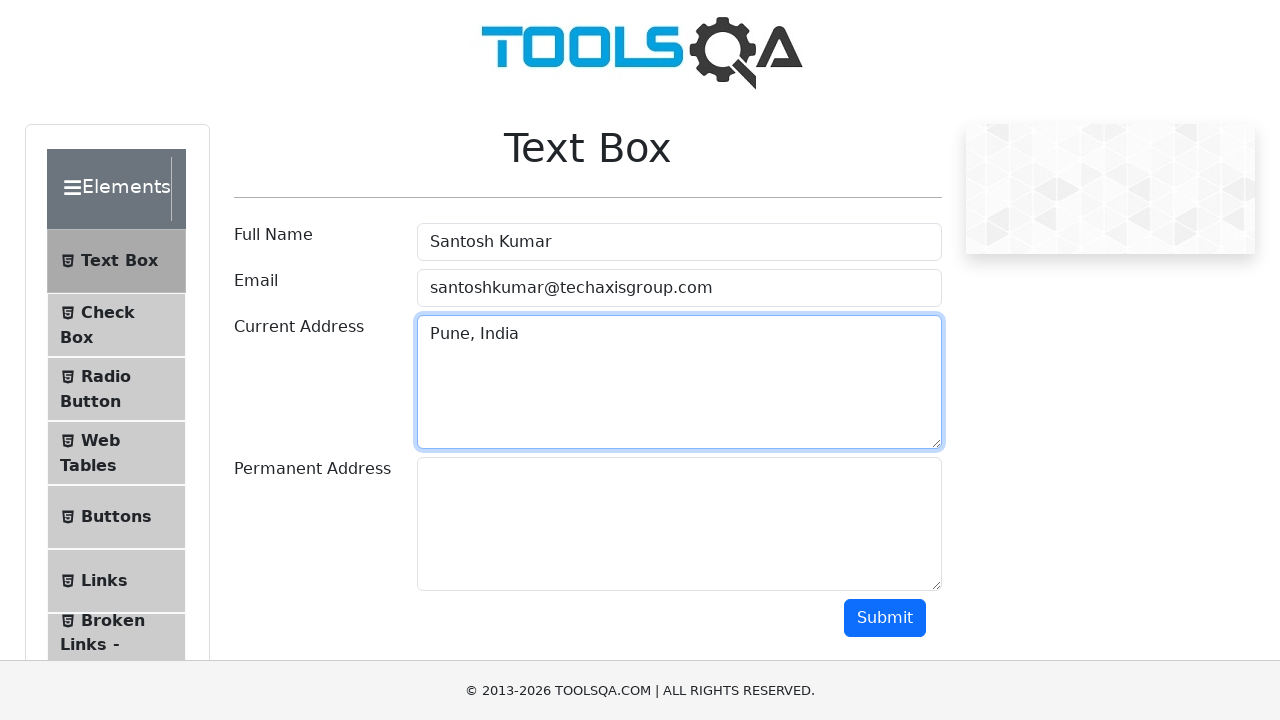

Selected all text in current address using Ctrl+A
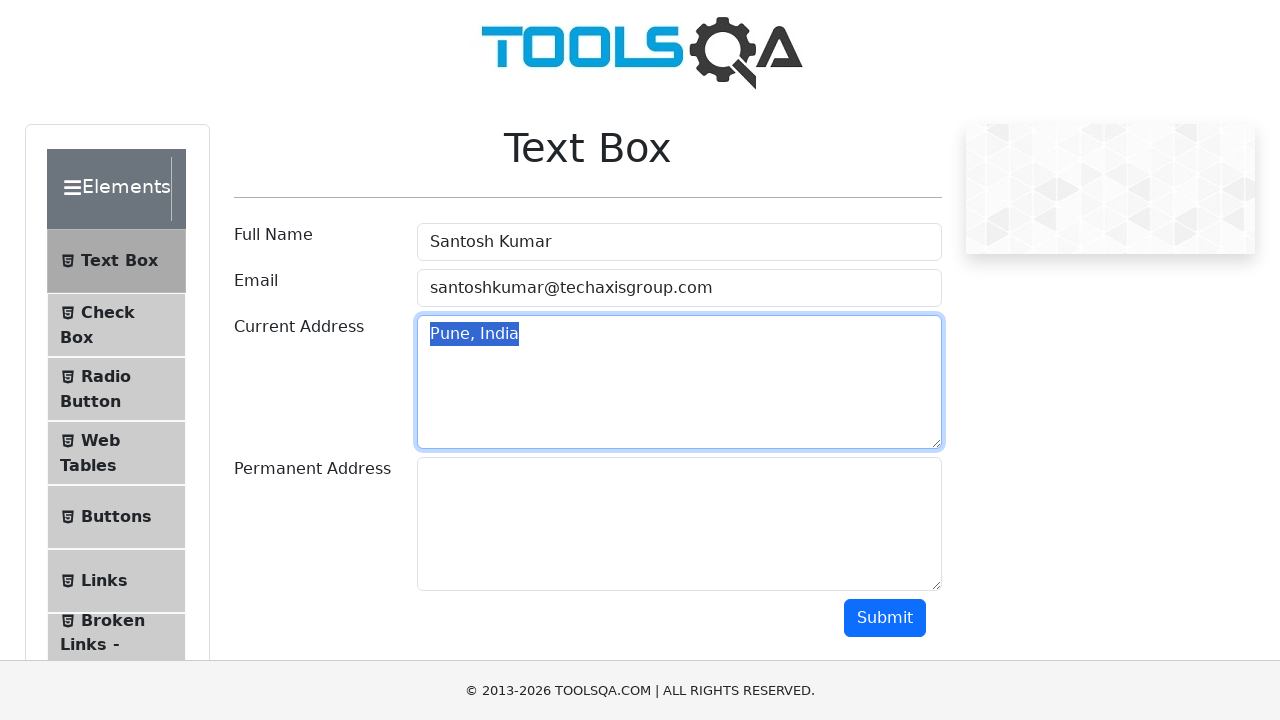

Deleted selected text using Backspace
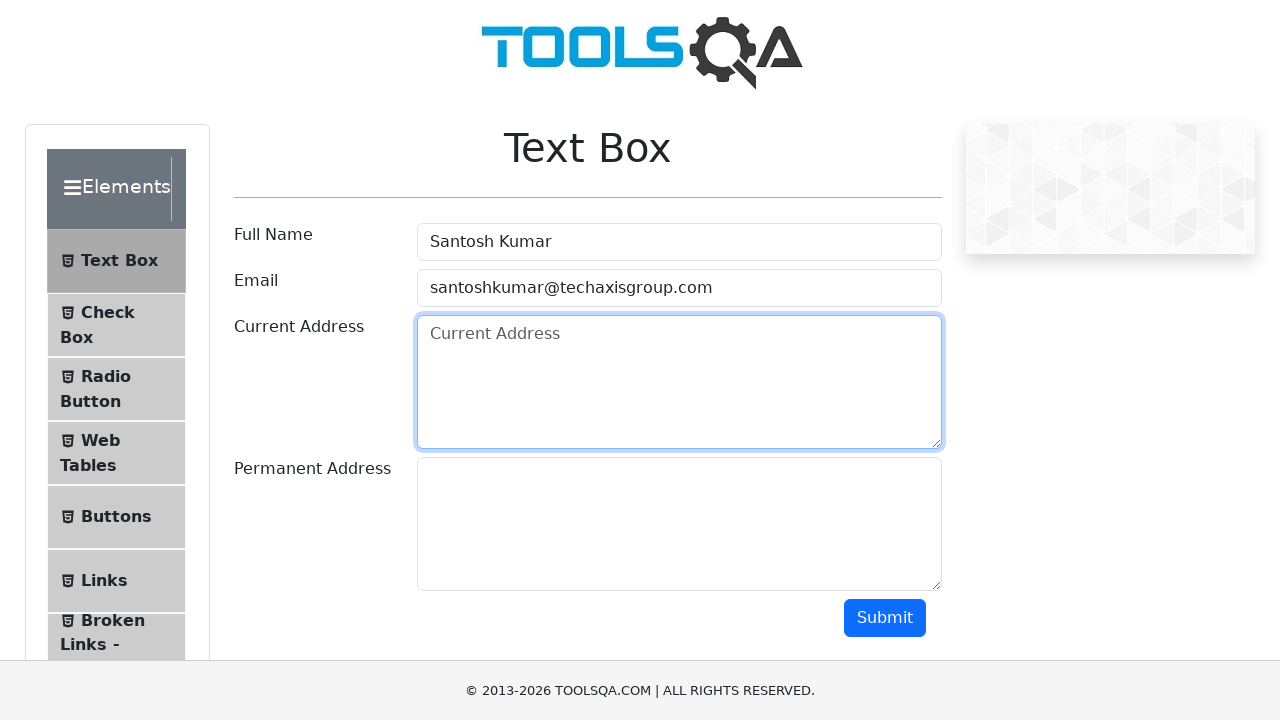

Filled current address field with 'Hyderabad, India' on #currentAddress
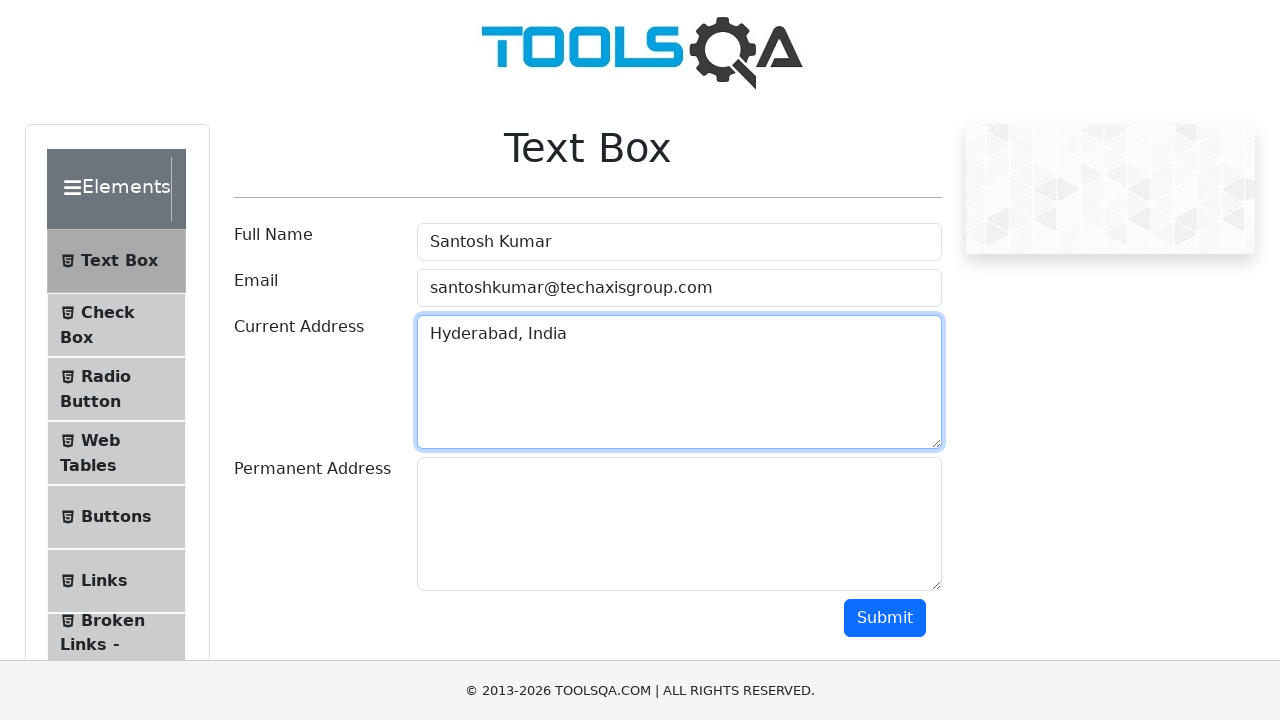

Clicked on current address field to focus at (679, 382) on #currentAddress
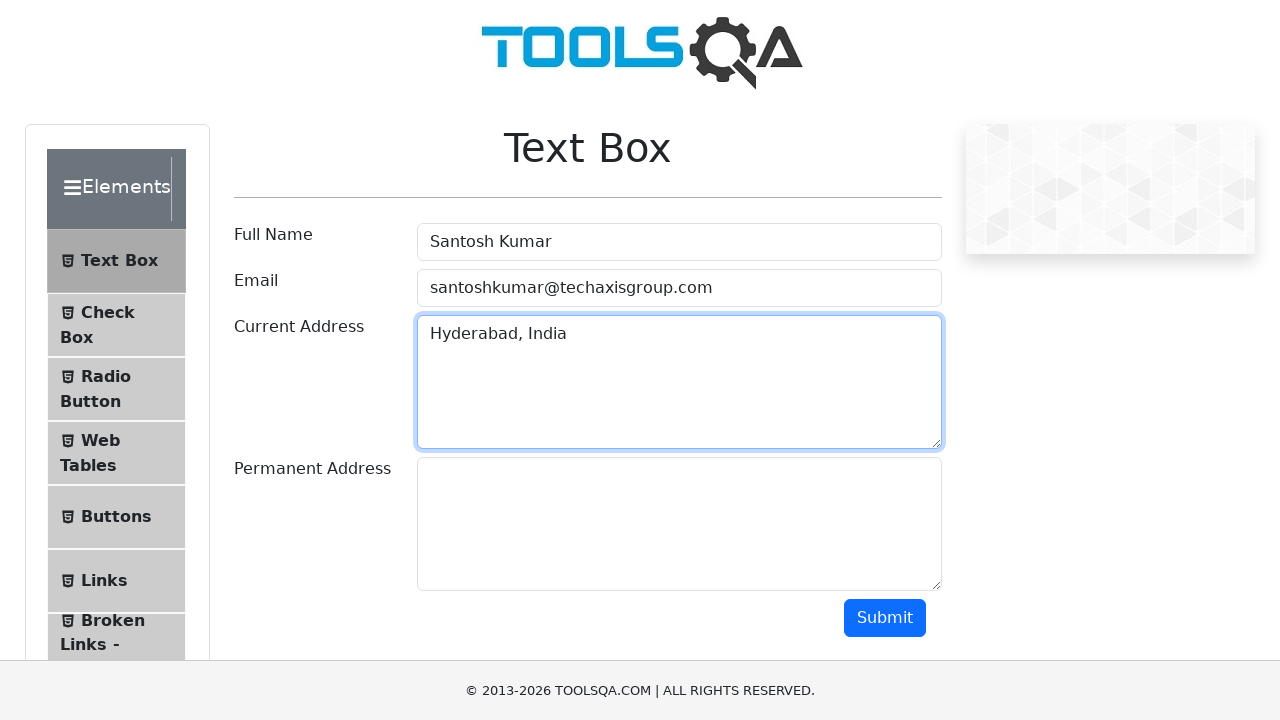

Selected all text in current address using Ctrl+A
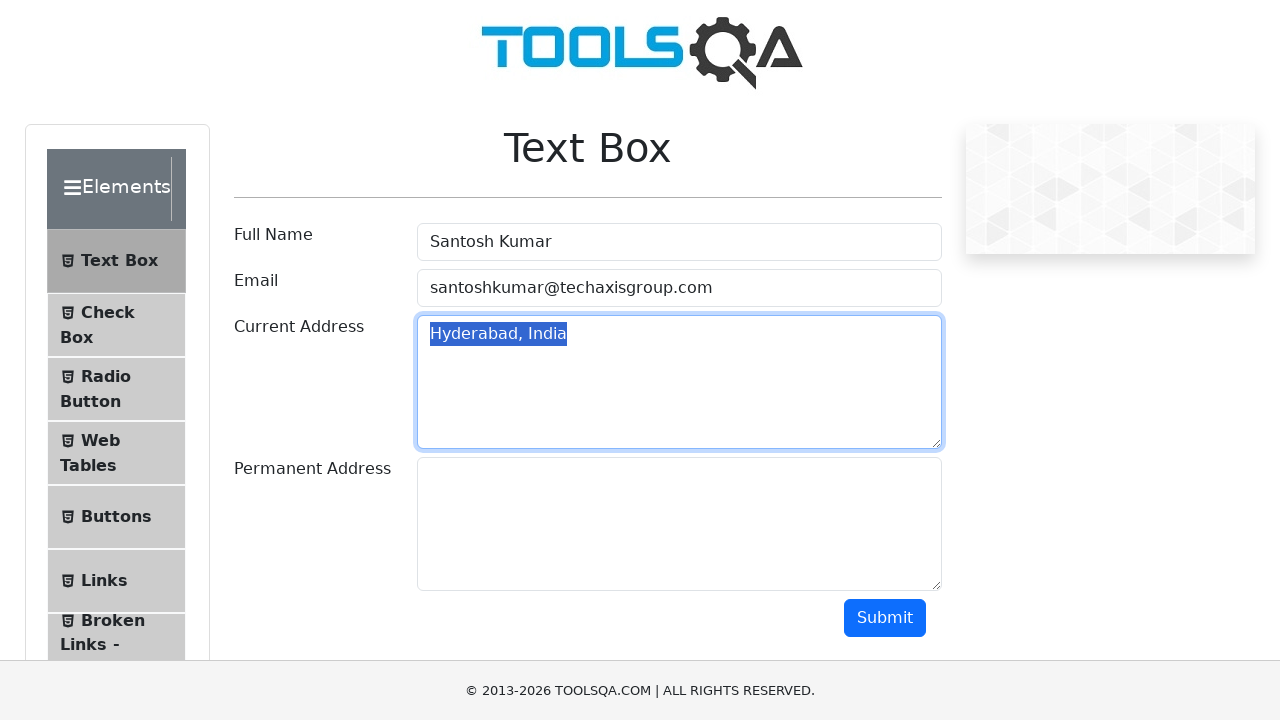

Copied current address text using Ctrl+C
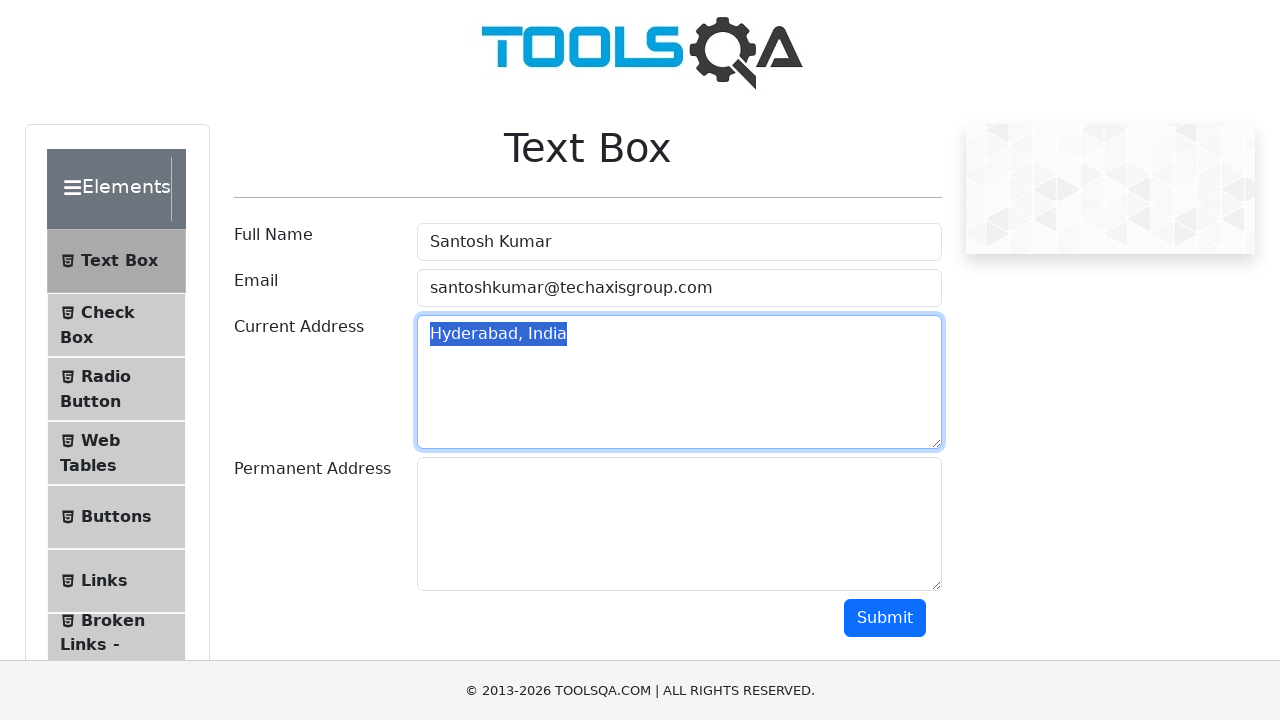

Clicked on permanent address field to focus at (679, 524) on #permanentAddress
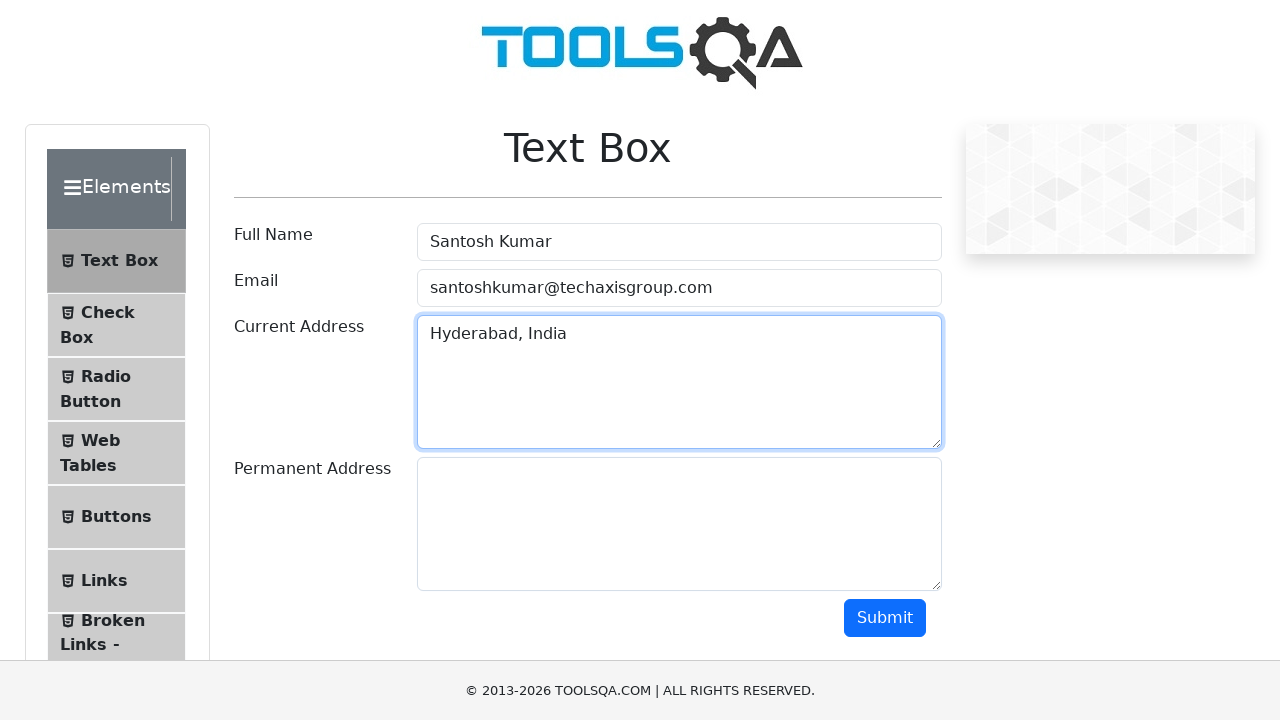

Pasted copied address text into permanent address field using Ctrl+V
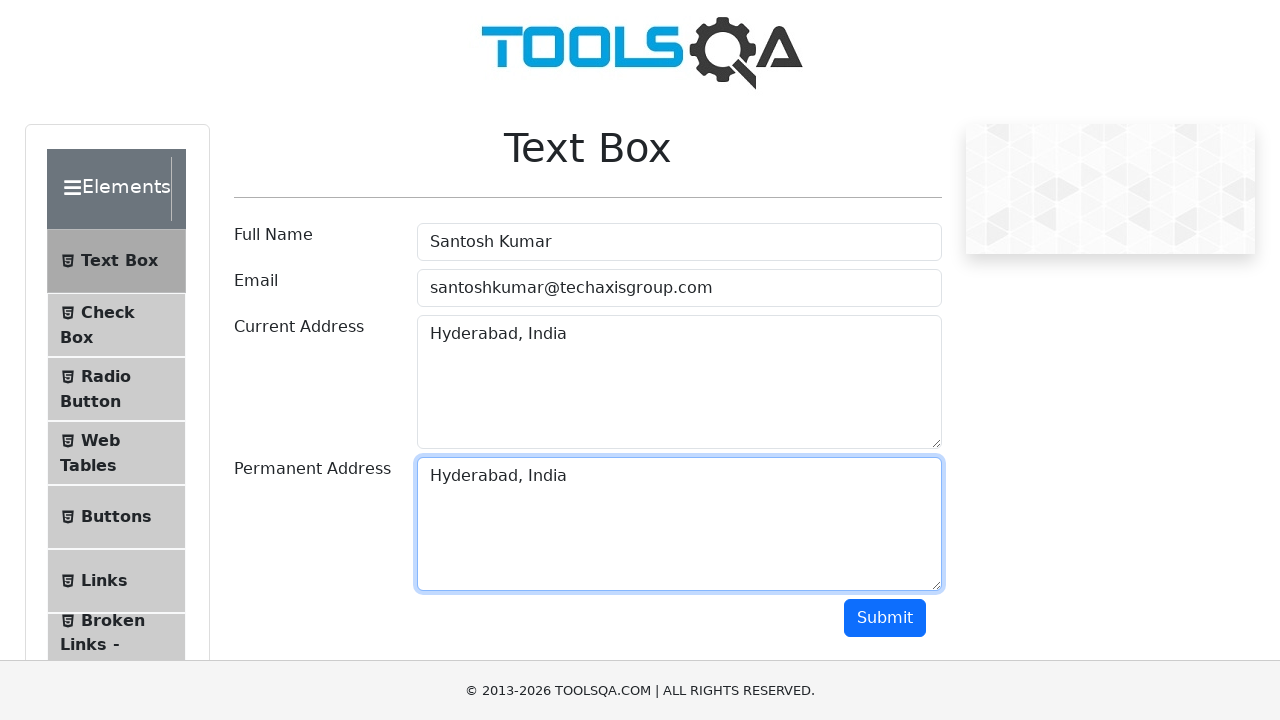

Verified permanent address field is present and contains pasted content
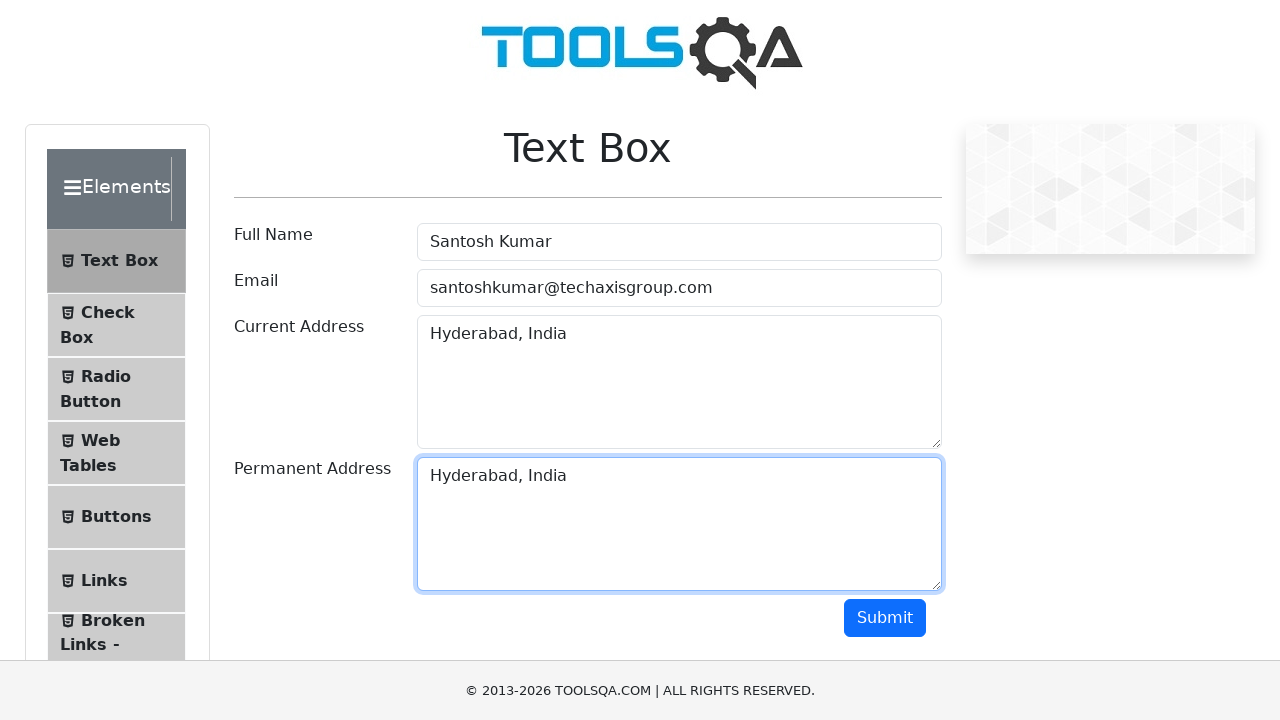

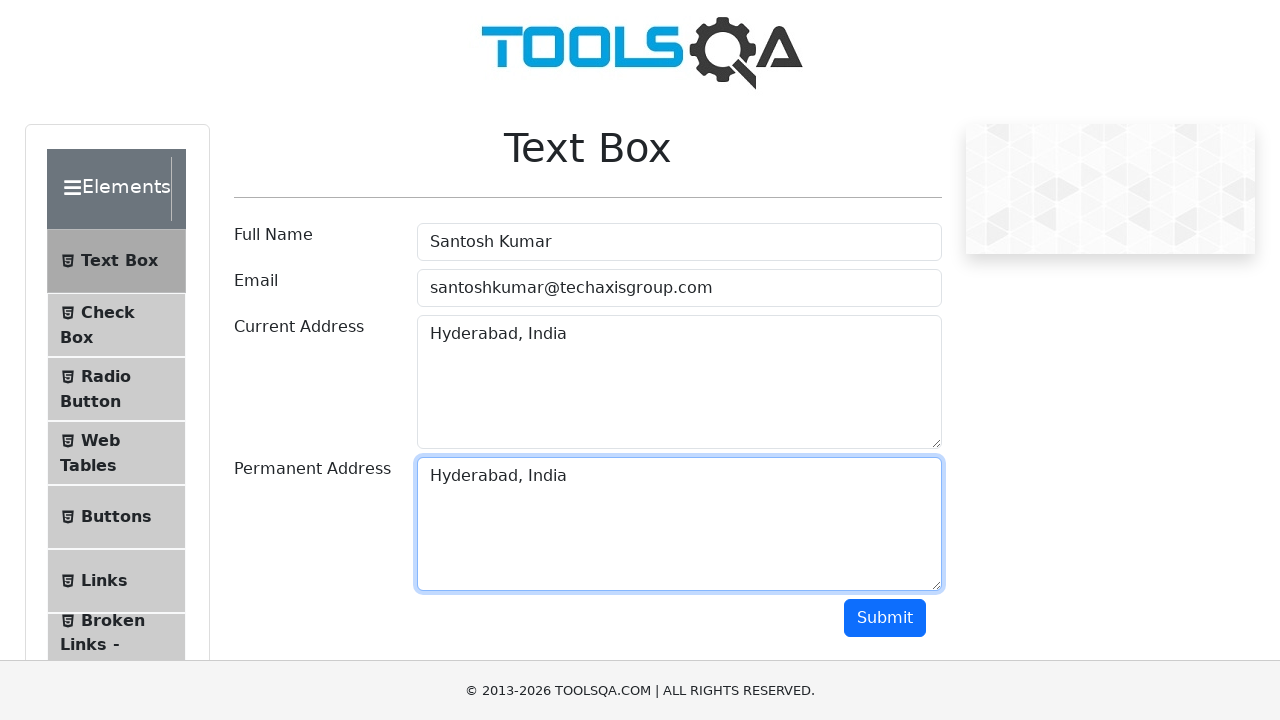